Navigates to Rahul Shetty Academy homepage and verifies the page loads by checking page title, URL, and source are accessible.

Starting URL: http://rahulshettyacademy.com

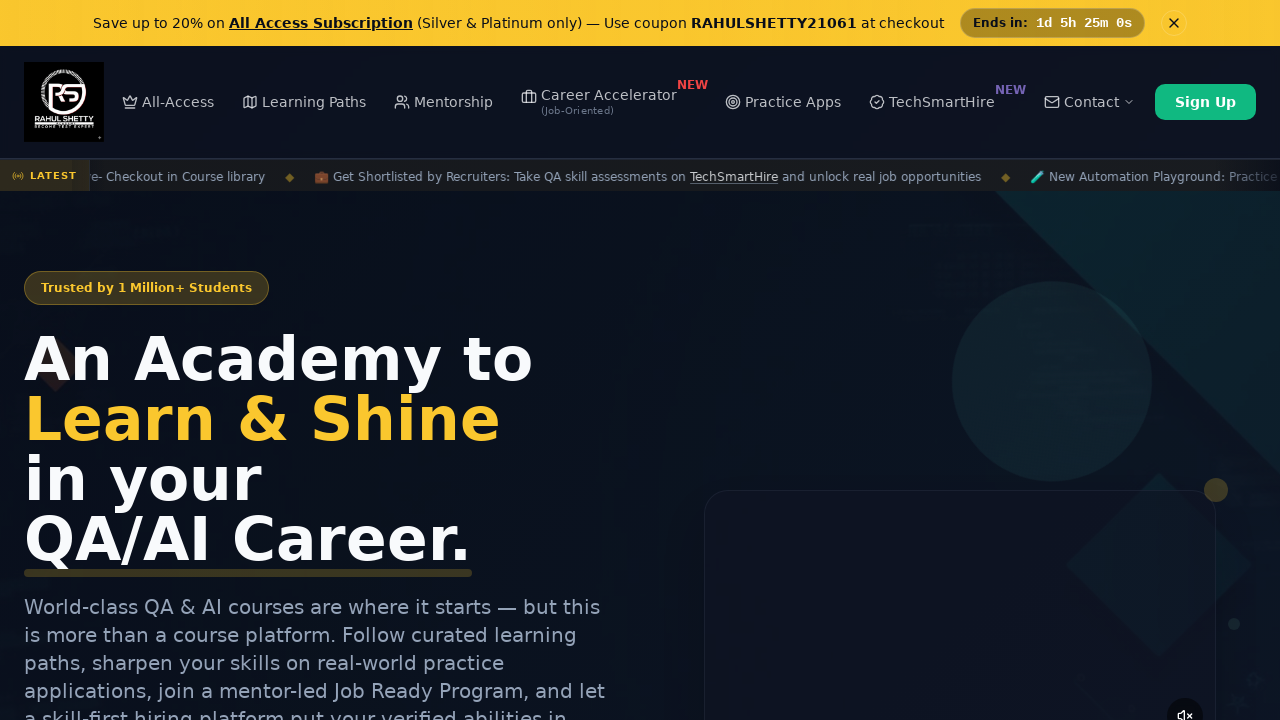

Waited for page to reach domcontentloaded state
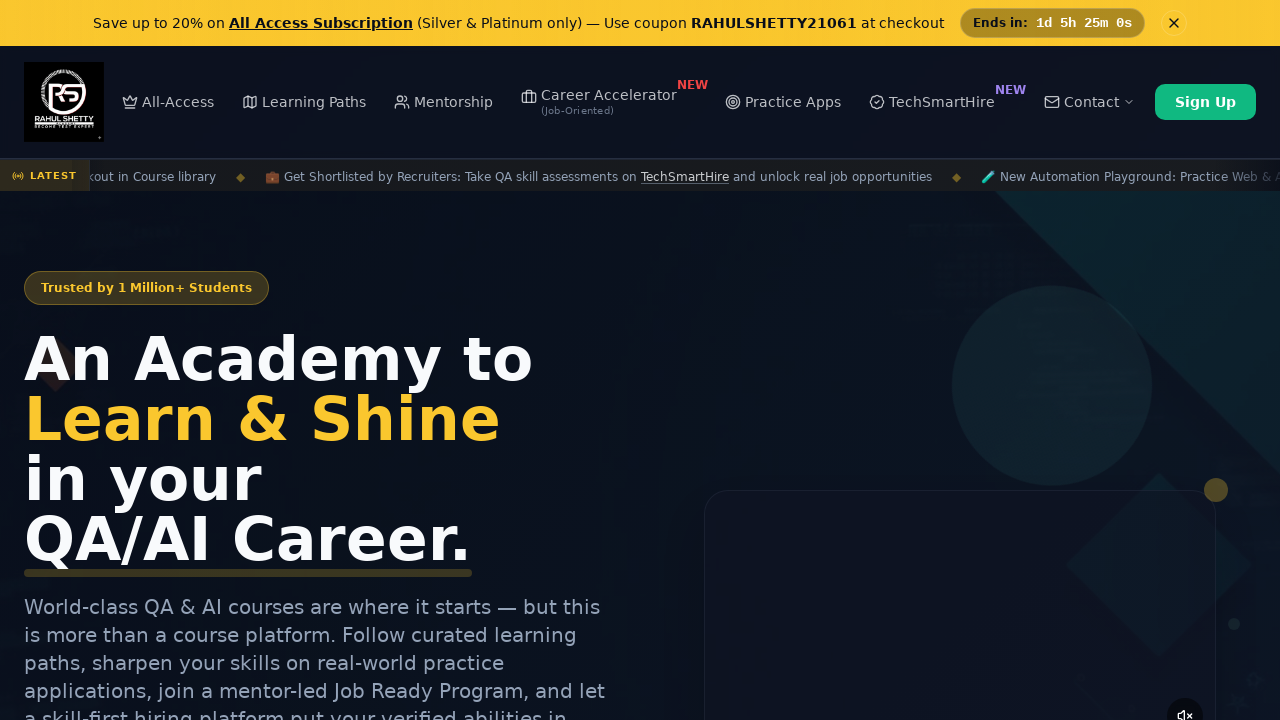

Retrieved page title: Rahul Shetty Academy | QA Automation, Playwright, AI Testing & Online Training
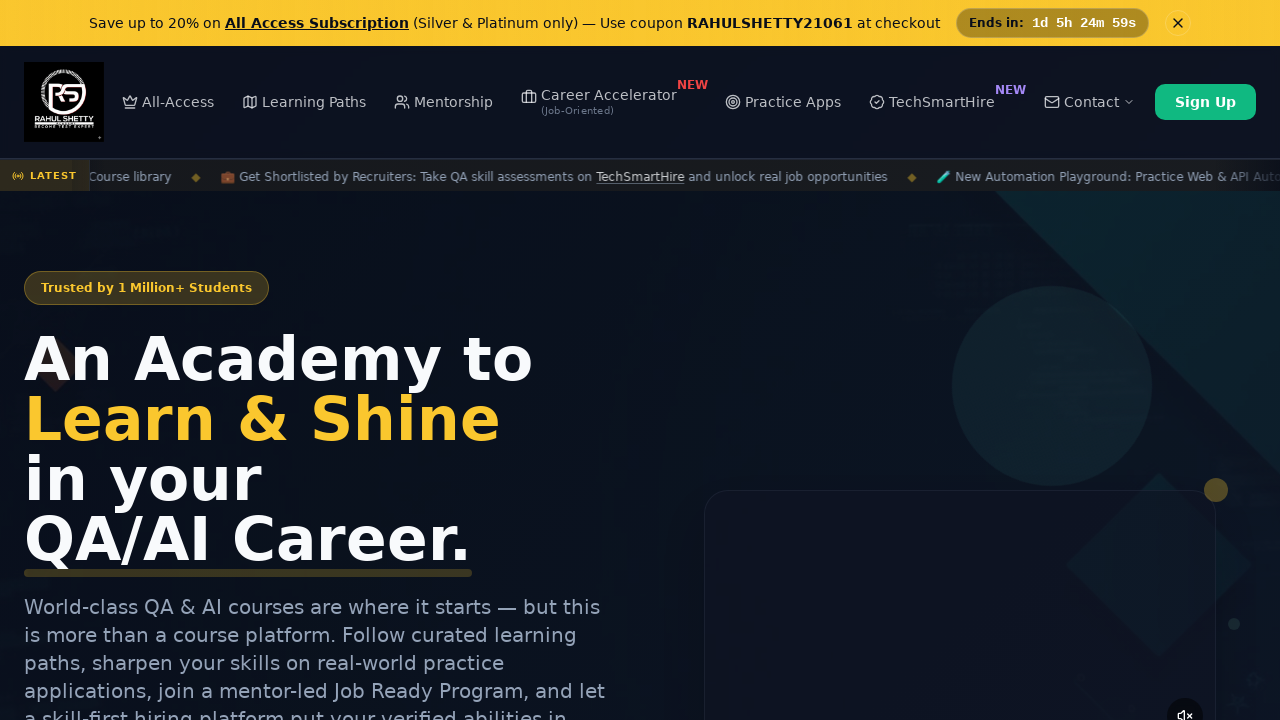

Retrieved page URL: https://rahulshettyacademy.com/
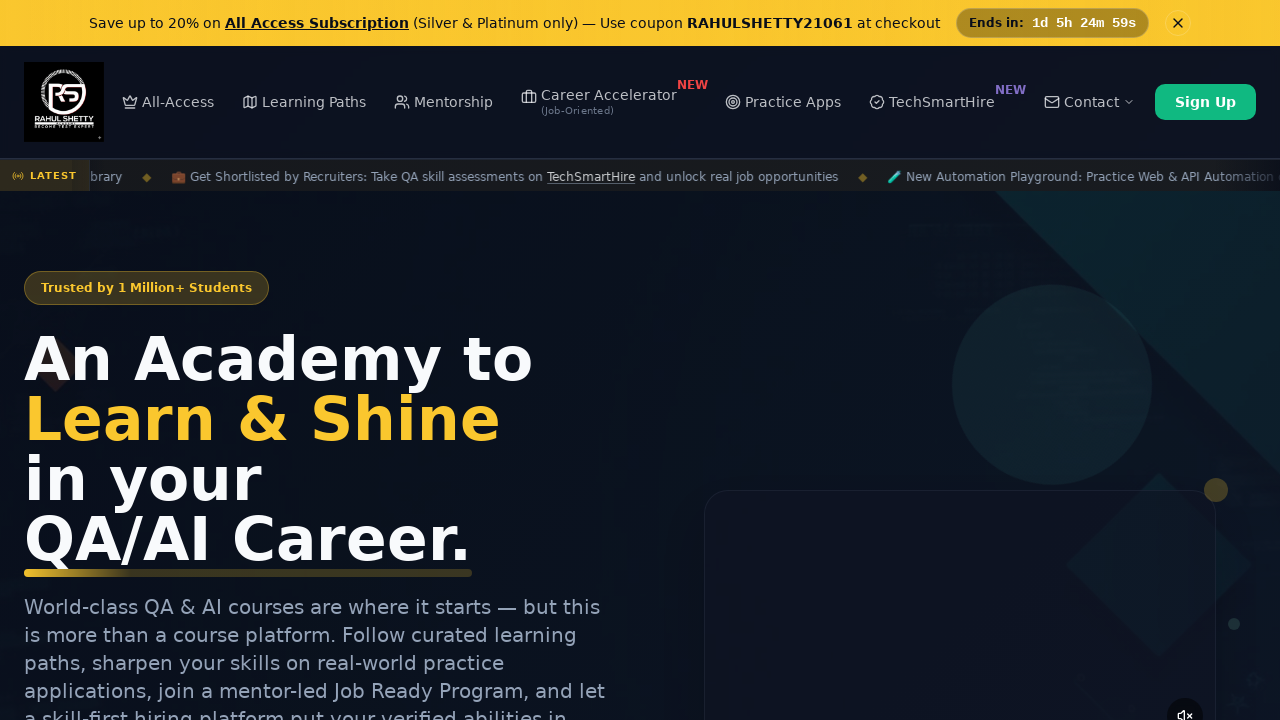

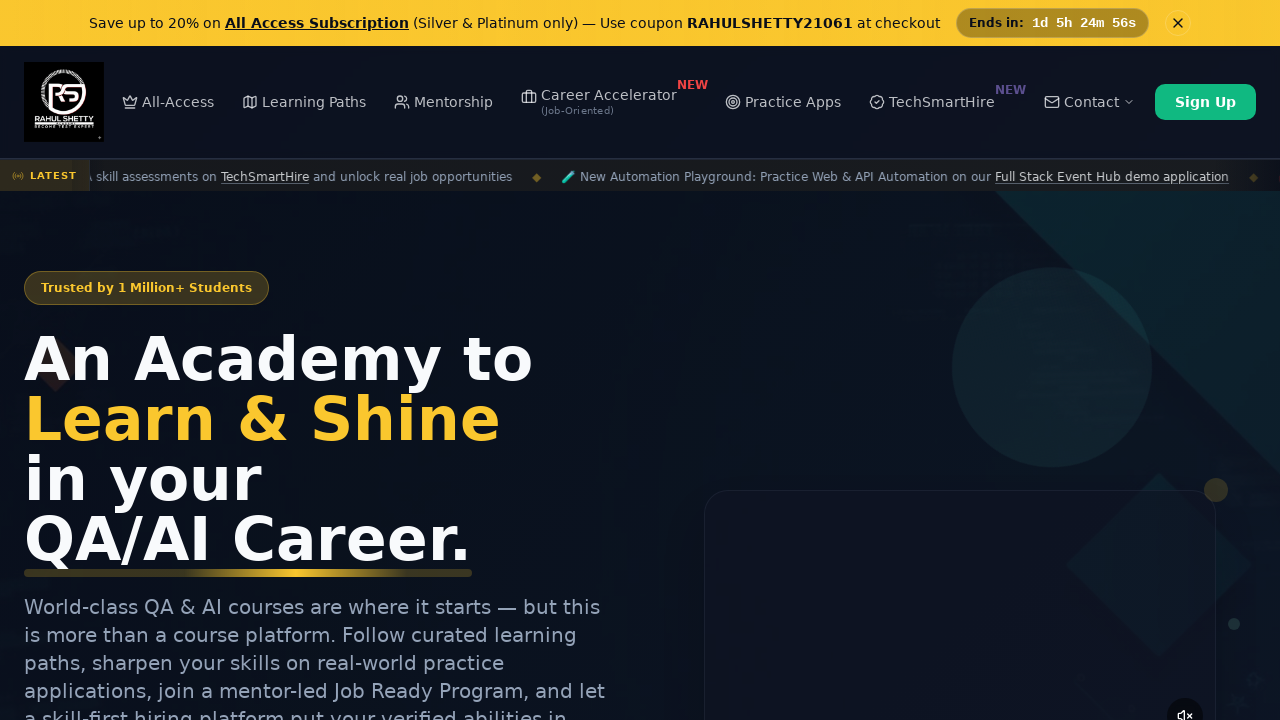